Navigates to the Demoblaze e-commerce demo site and locates the Samsung Galaxy S6 product price element to verify it is displayed correctly.

Starting URL: https://www.demoblaze.com/

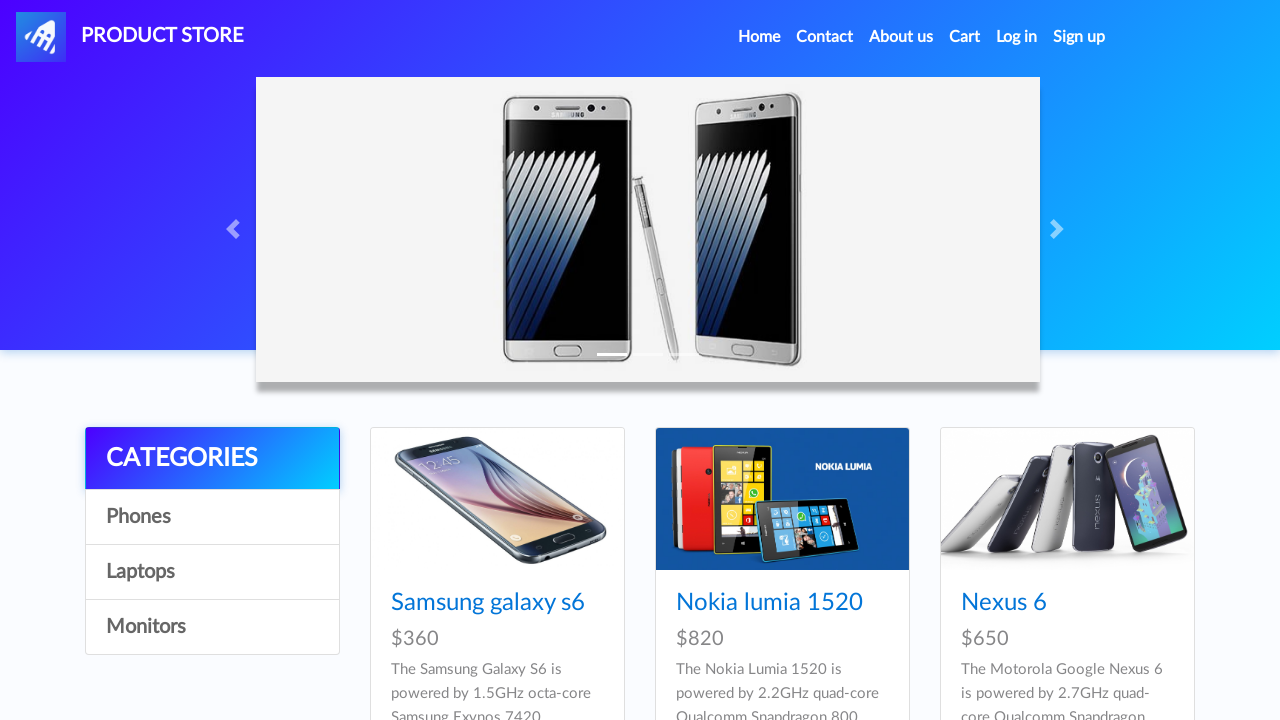

Waited for Samsung Galaxy S6 product link to load
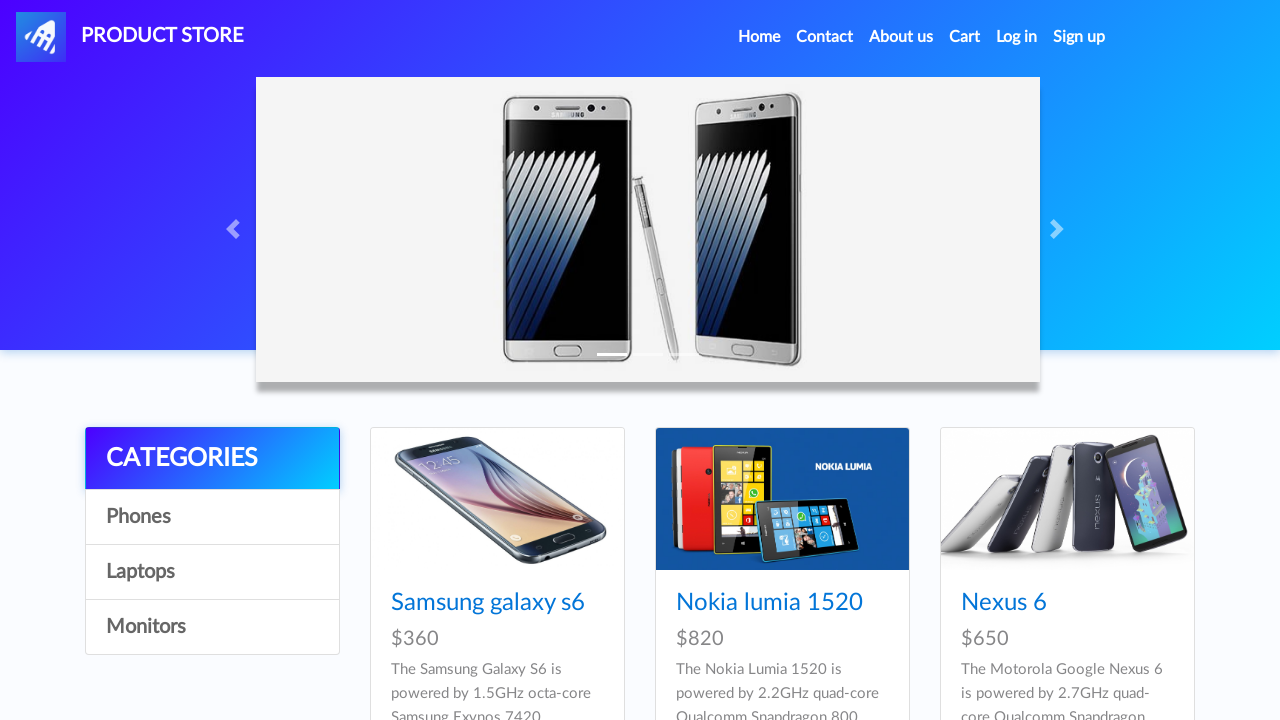

Located Samsung Galaxy S6 price element using dynamic XPath
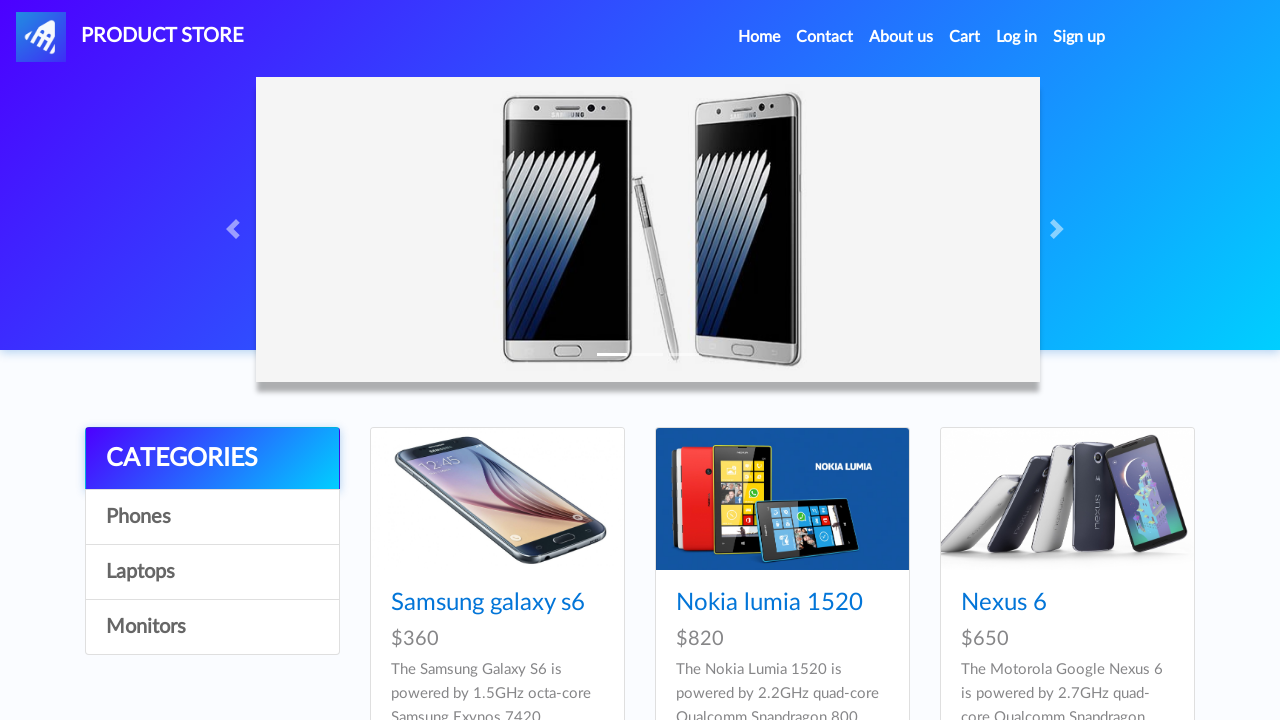

Verified Samsung Galaxy S6 price element is visible
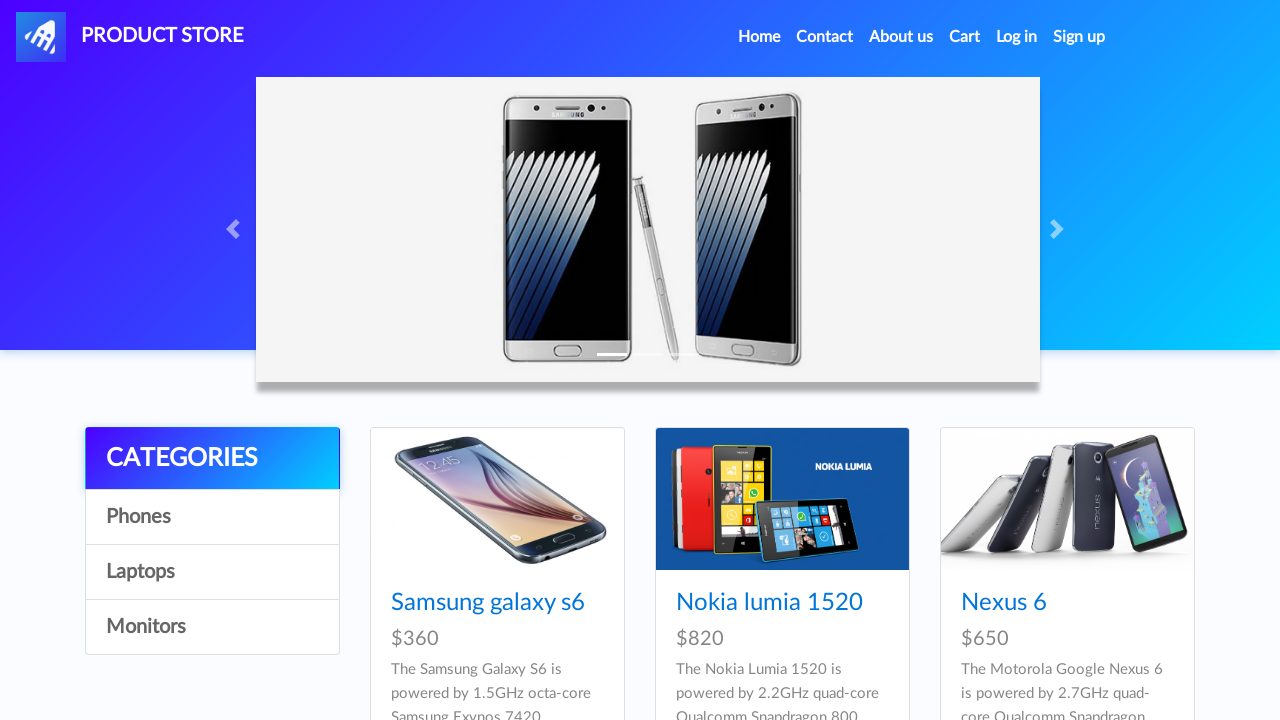

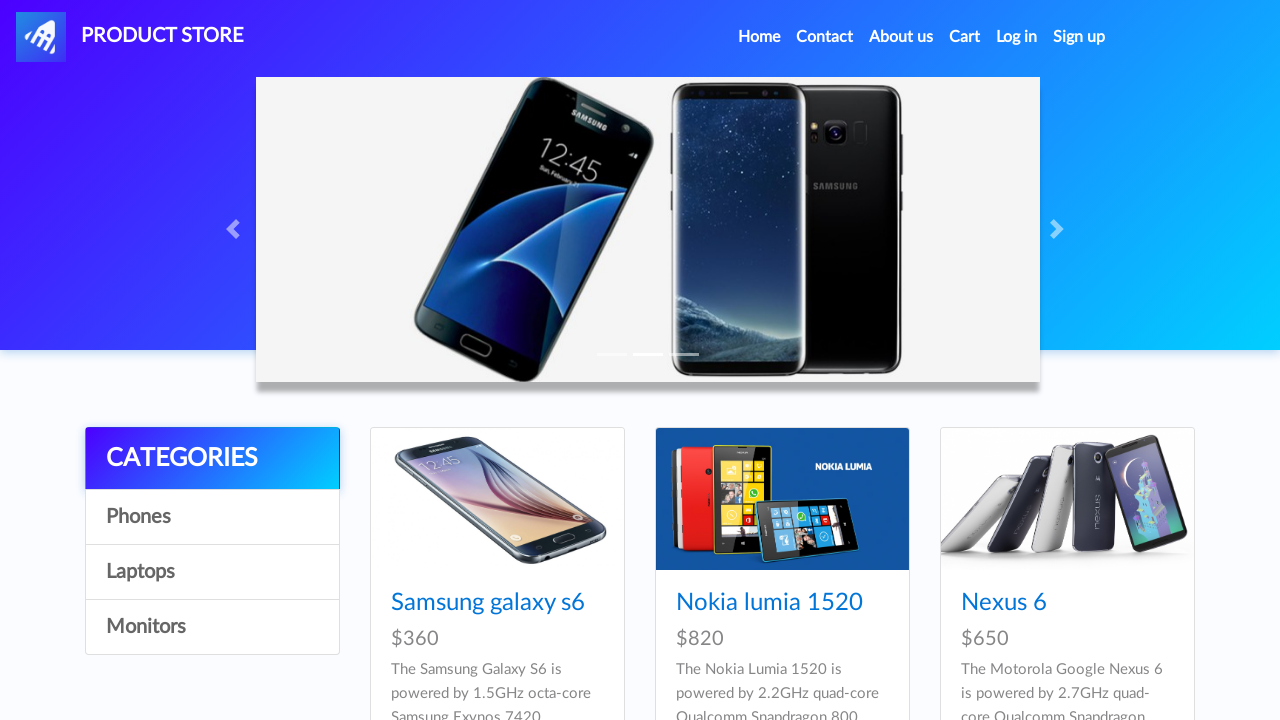